Tests Angular Syncfusion dropdown by selecting sports options like Football and Tennis

Starting URL: https://ej2.syncfusion.com/angular/demos/?_ga=2.262049992.437420821.1575083417-524628264.1575083417#/material/drop-down-list/data-binding

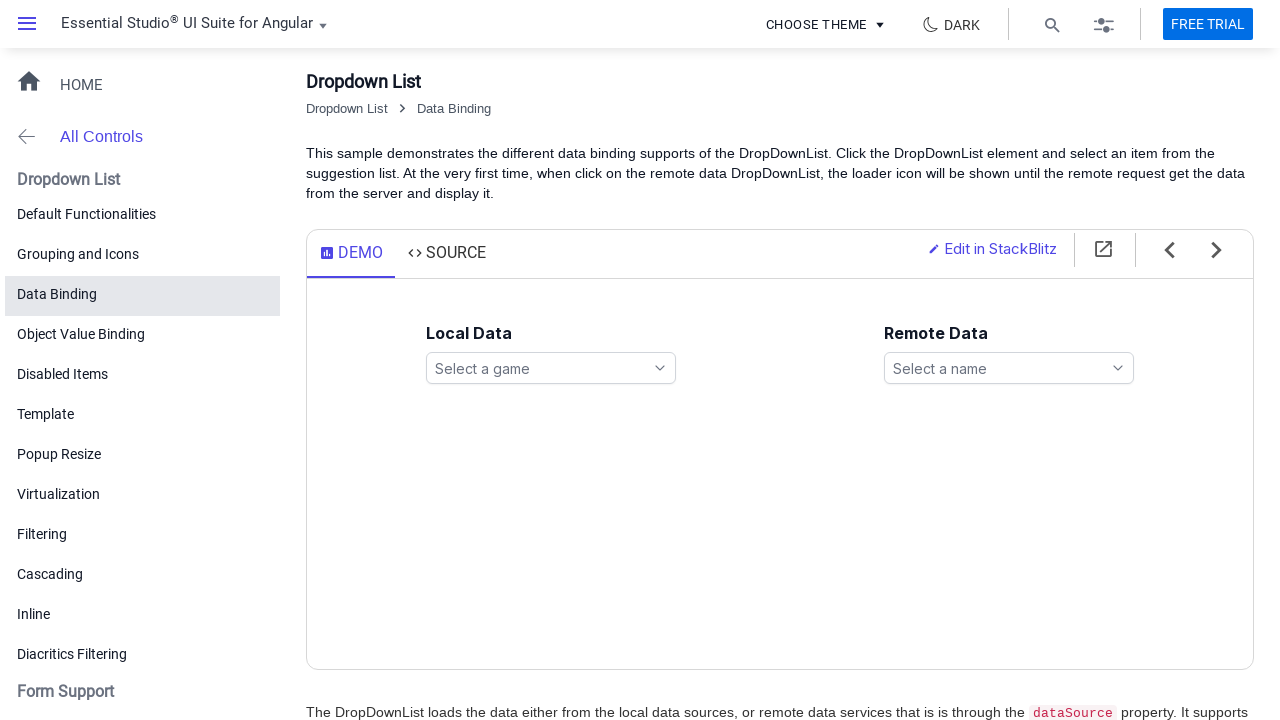

Clicked games dropdown to open it at (551, 368) on xpath=//ejs-dropdownlist[@id='games']/span
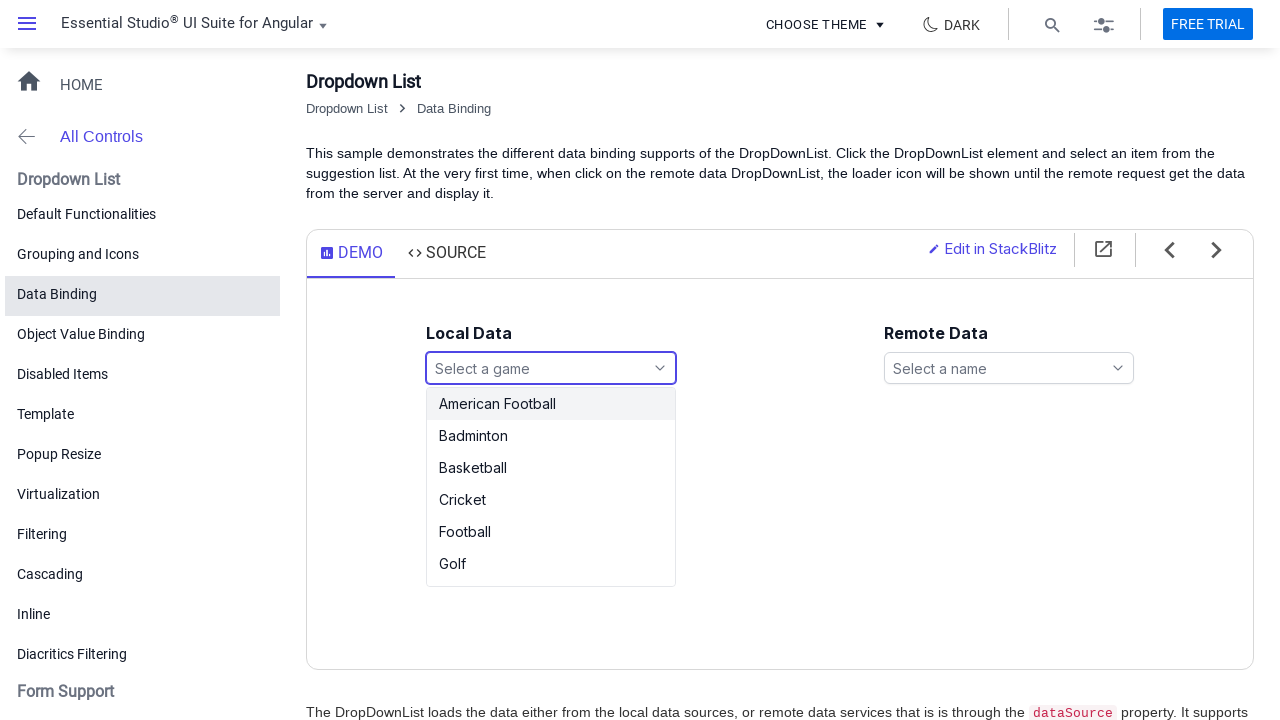

Games dropdown options loaded
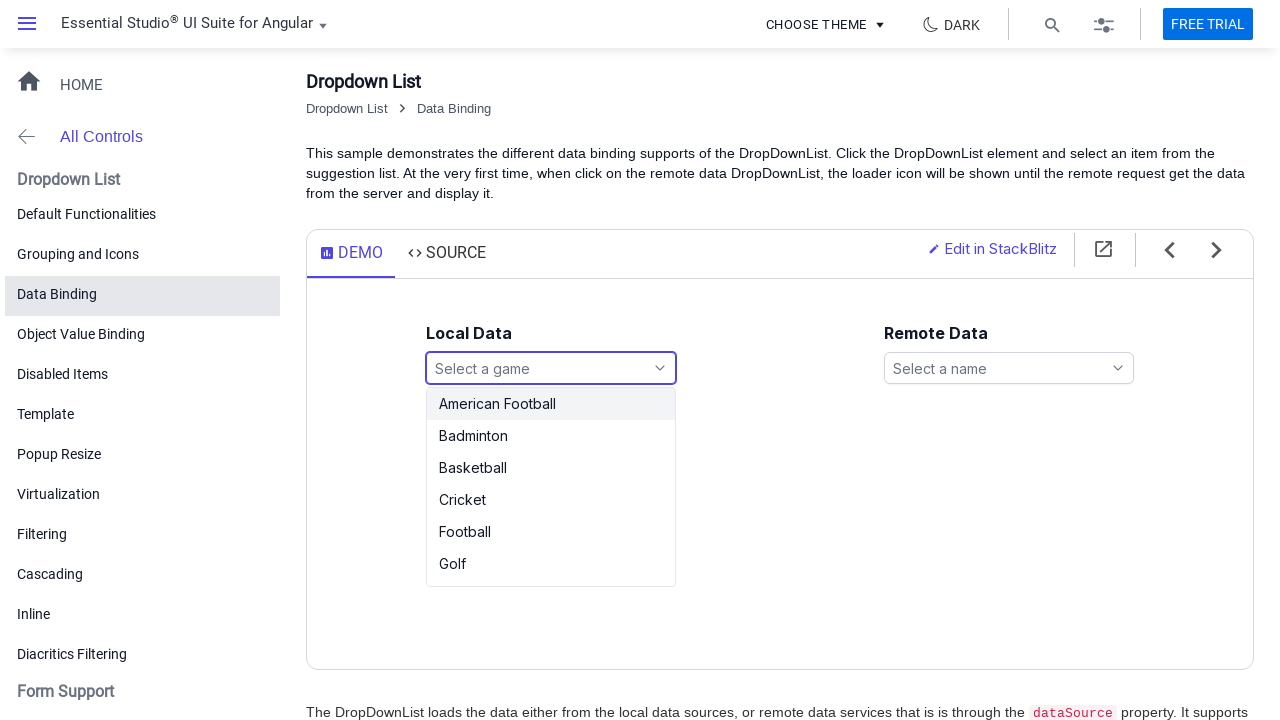

Selected Football option from dropdown at (551, 404) on xpath=//ul[@id='games_options']/li[contains(text(),'Football')]
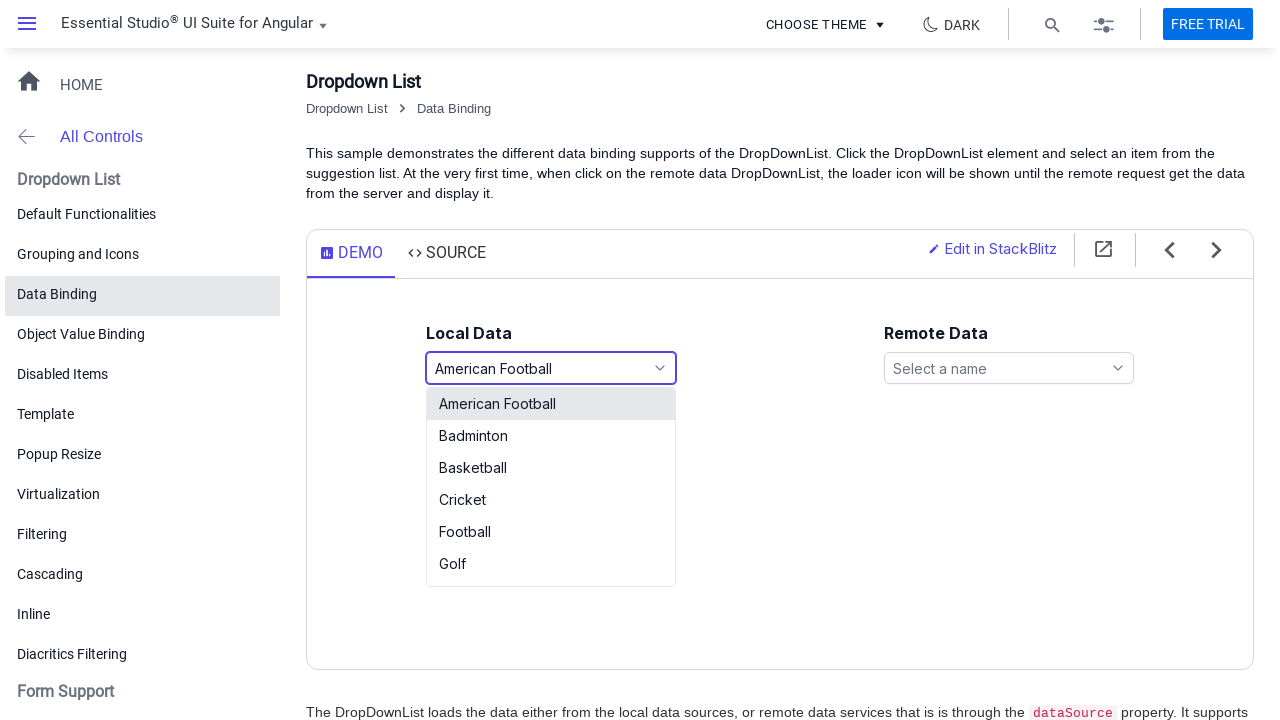

Clicked games dropdown to open it again at (551, 368) on xpath=//ejs-dropdownlist[@id='games']/span
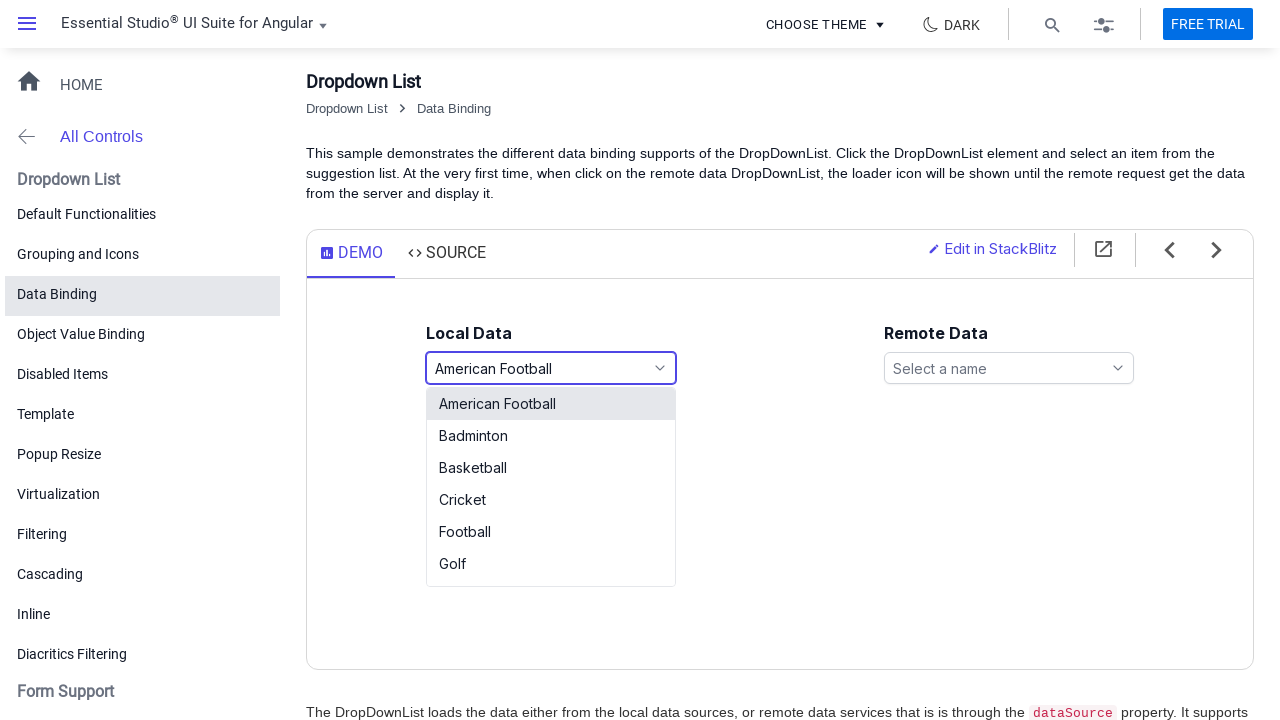

Games dropdown options loaded again
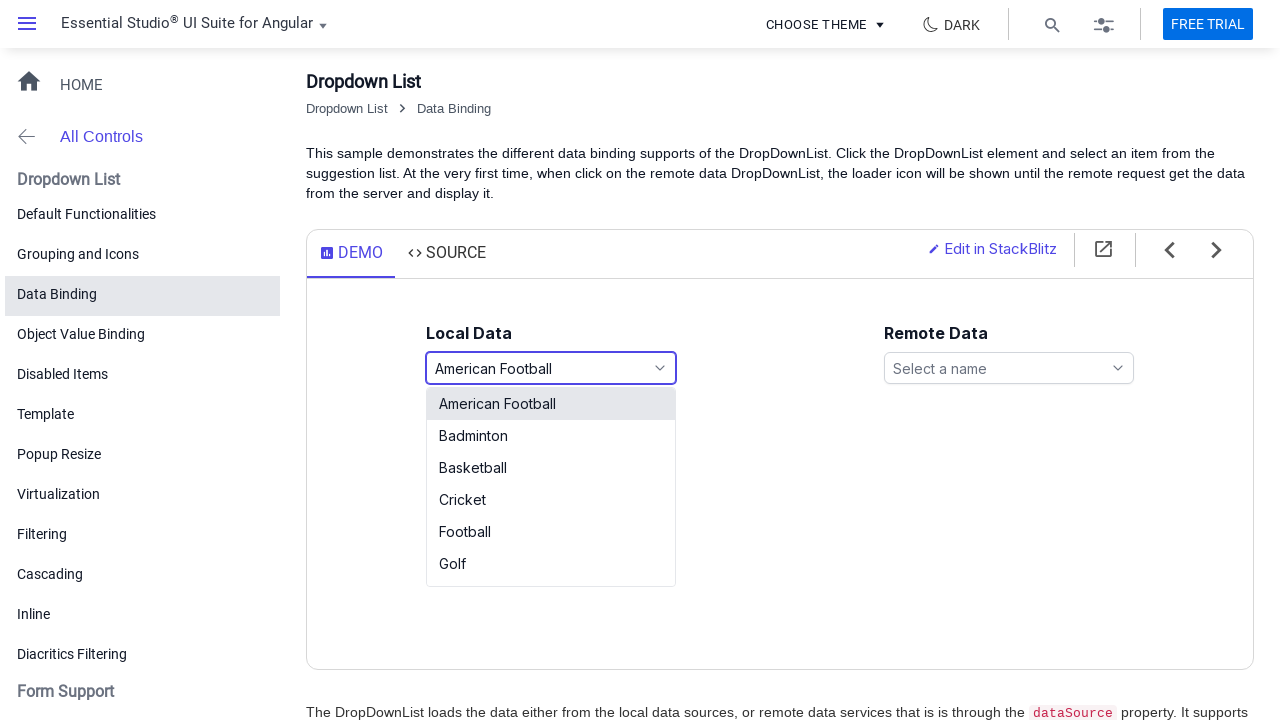

Selected Tennis option from dropdown at (551, 570) on xpath=//ul[@id='games_options']/li[contains(text(),'Tennis')]
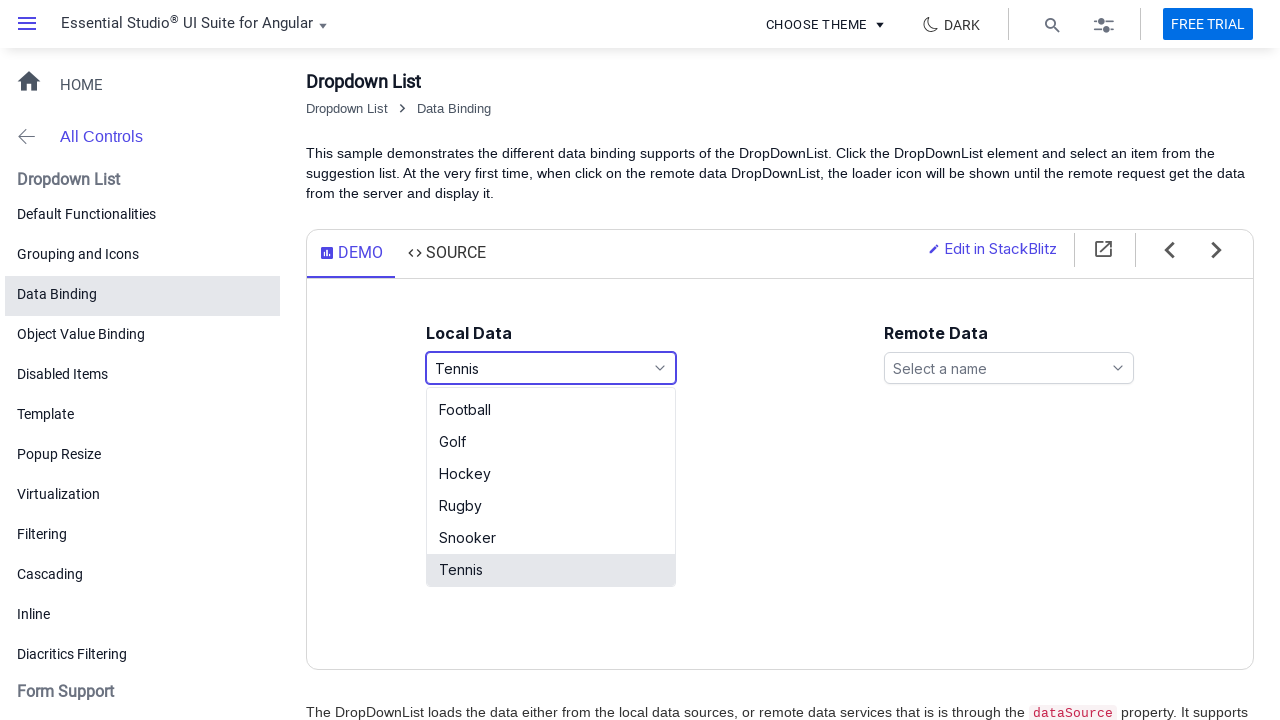

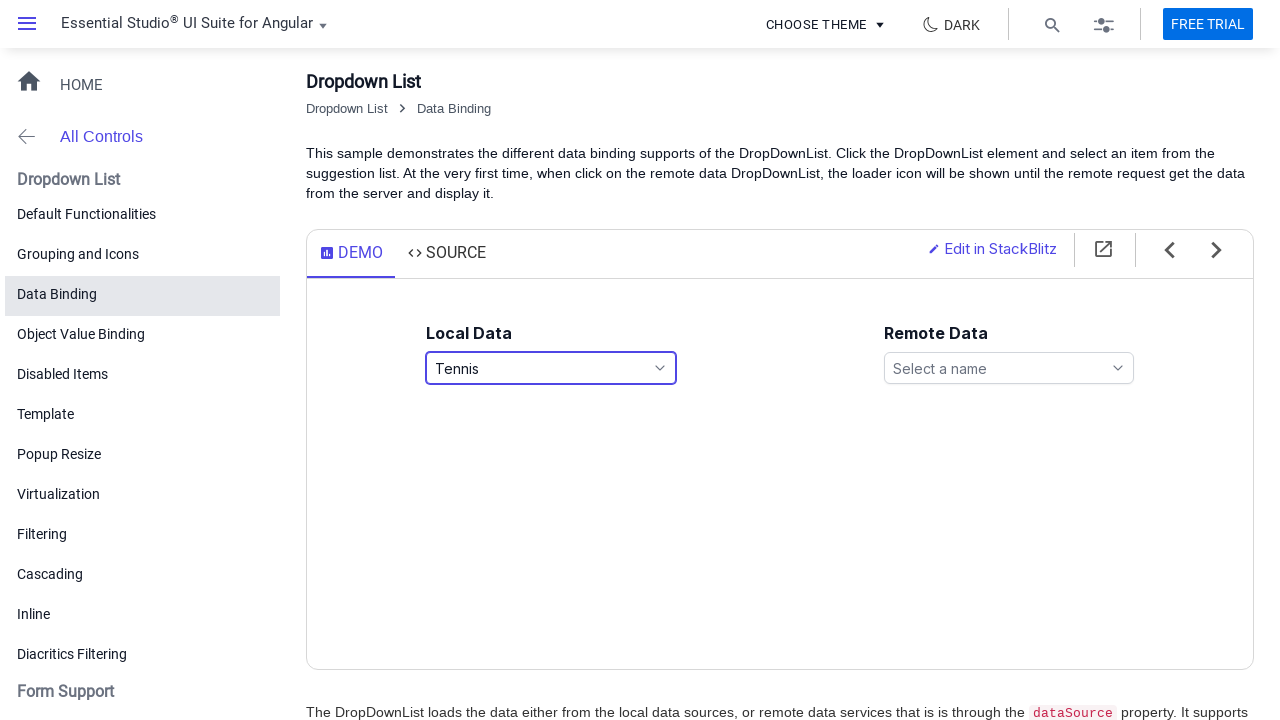